Tests drag and drop functionality on jQuery UI's droppable demo page by dragging a source element onto a target element and verifying the drop was successful.

Starting URL: http://jqueryui.com/droppable/

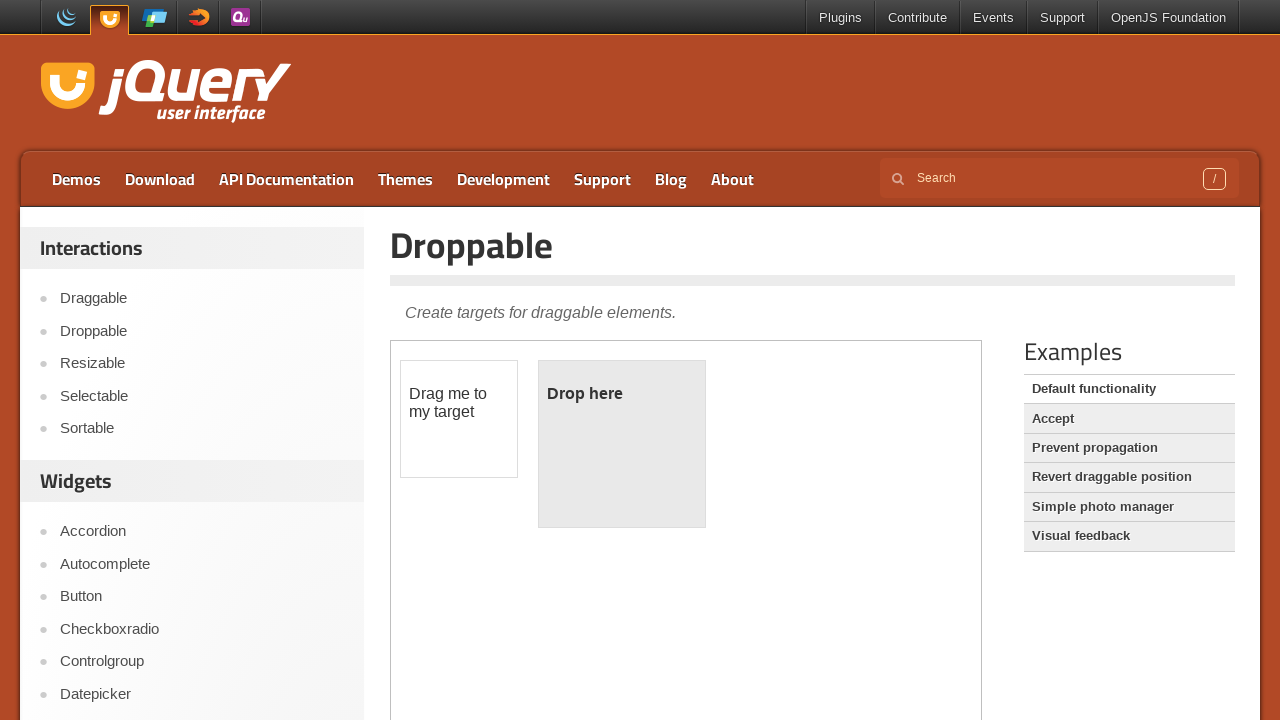

Navigated to jQuery UI droppable demo page
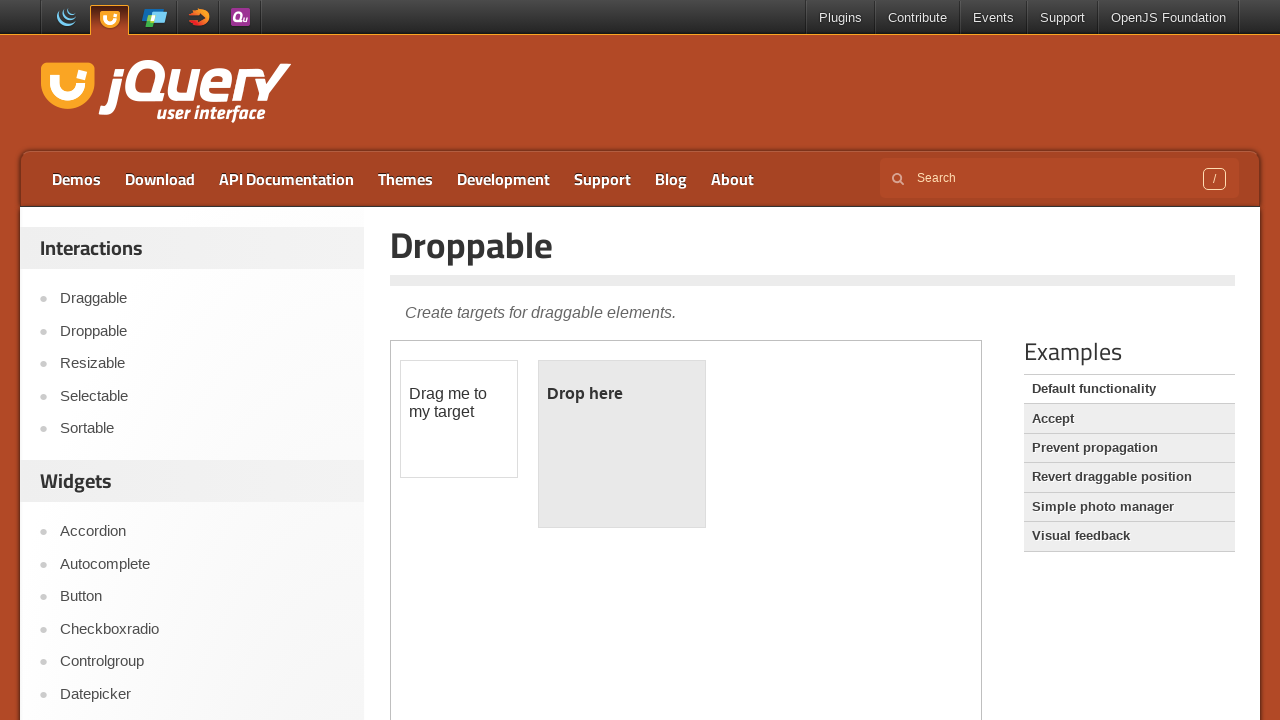

Located the demo iframe
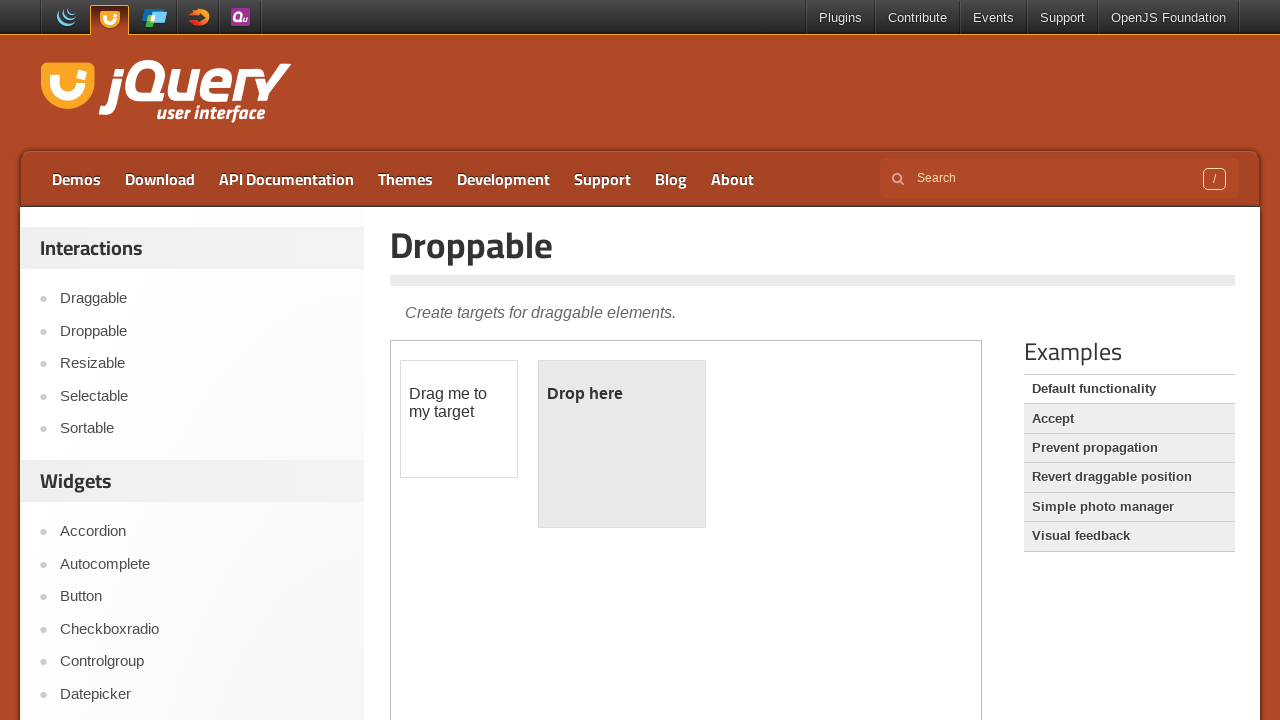

Draggable element became visible in frame
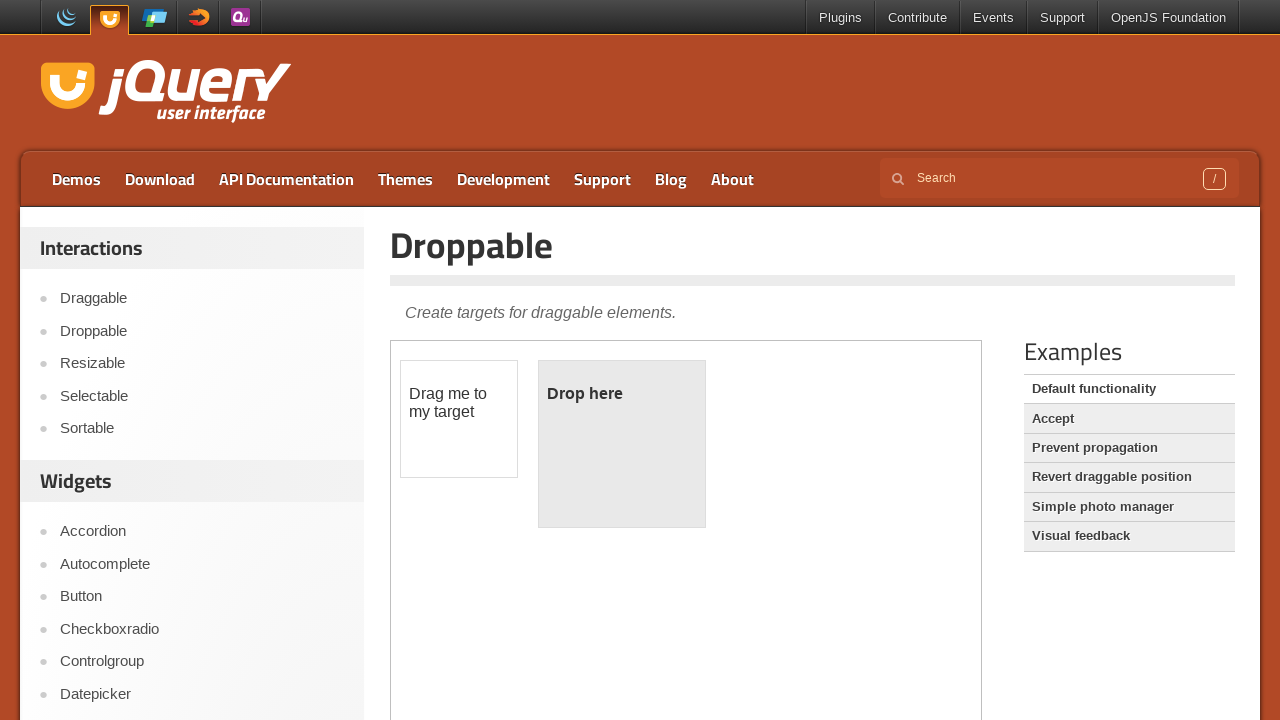

Located the draggable source element
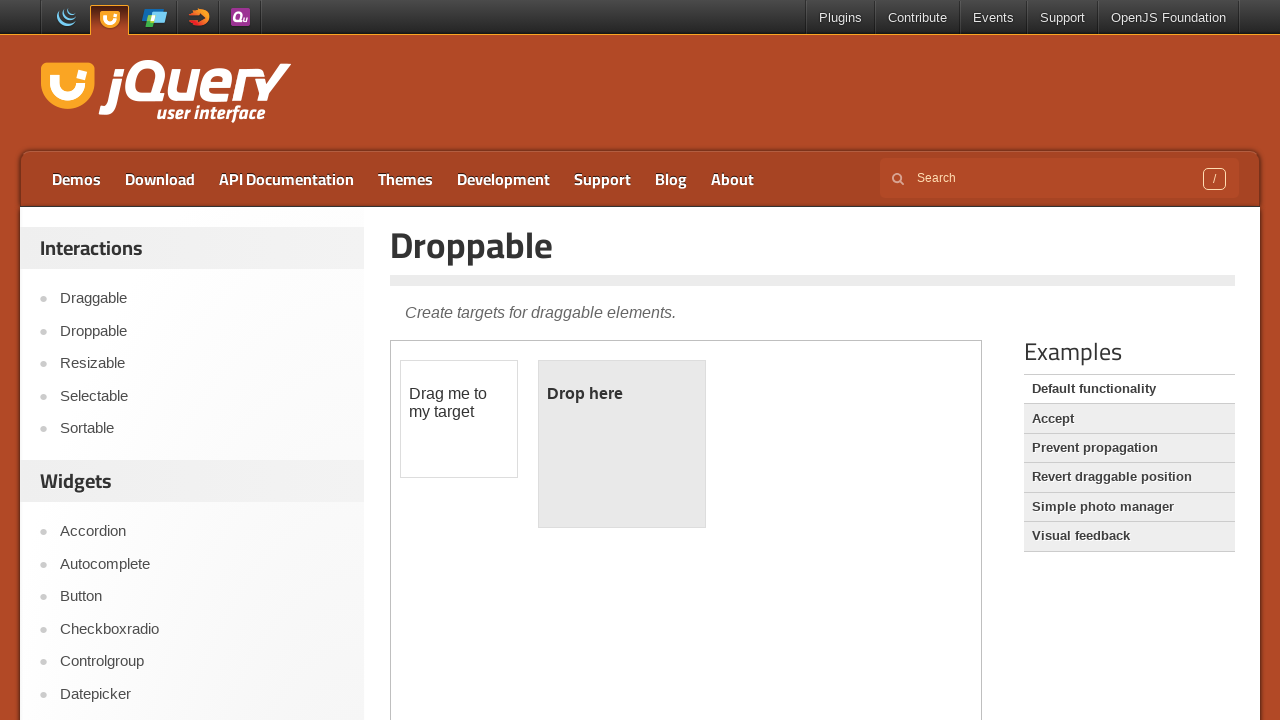

Located the droppable destination element
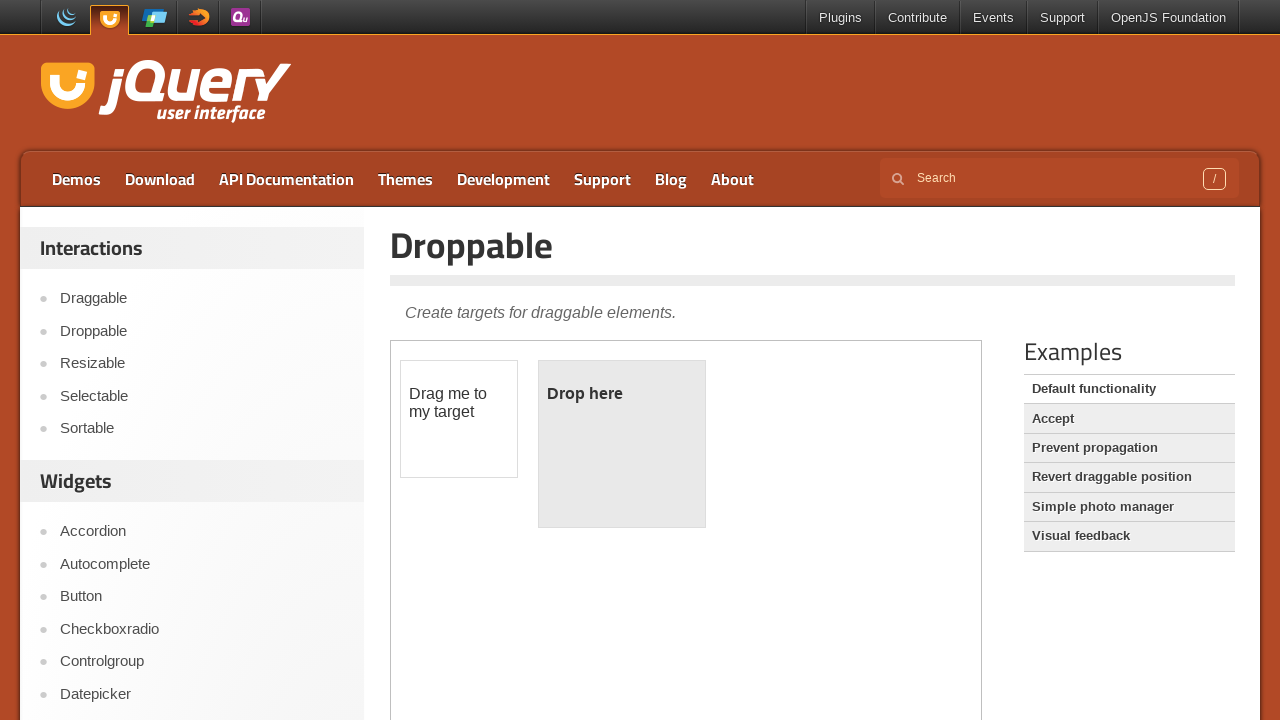

Dragged source element onto destination element at (622, 444)
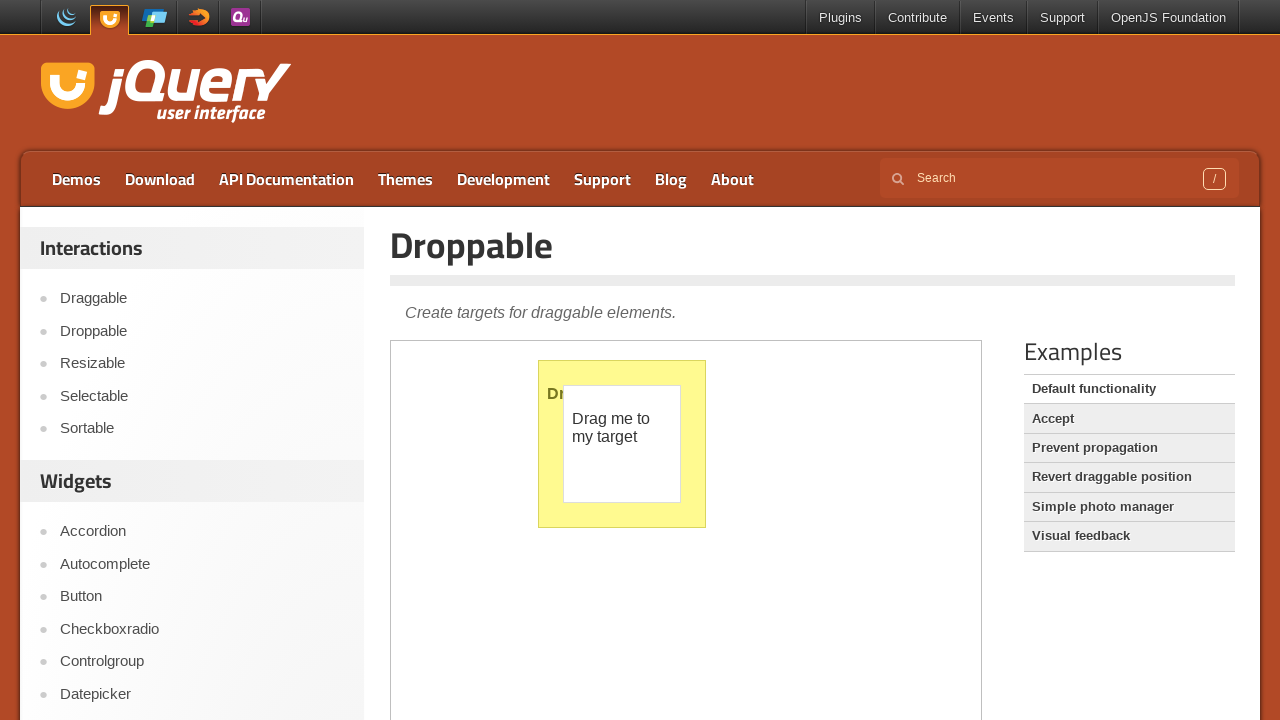

Dropped text element became visible
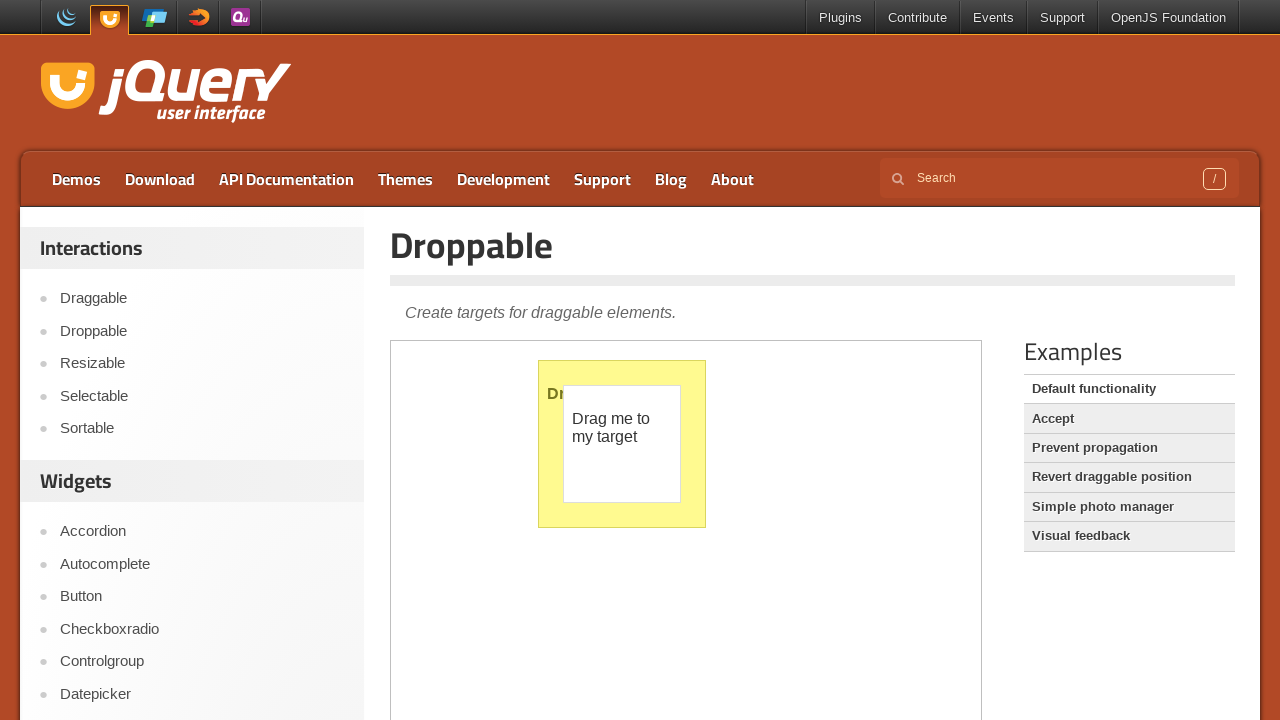

Verified drop was successful - text changed to 'Dropped!'
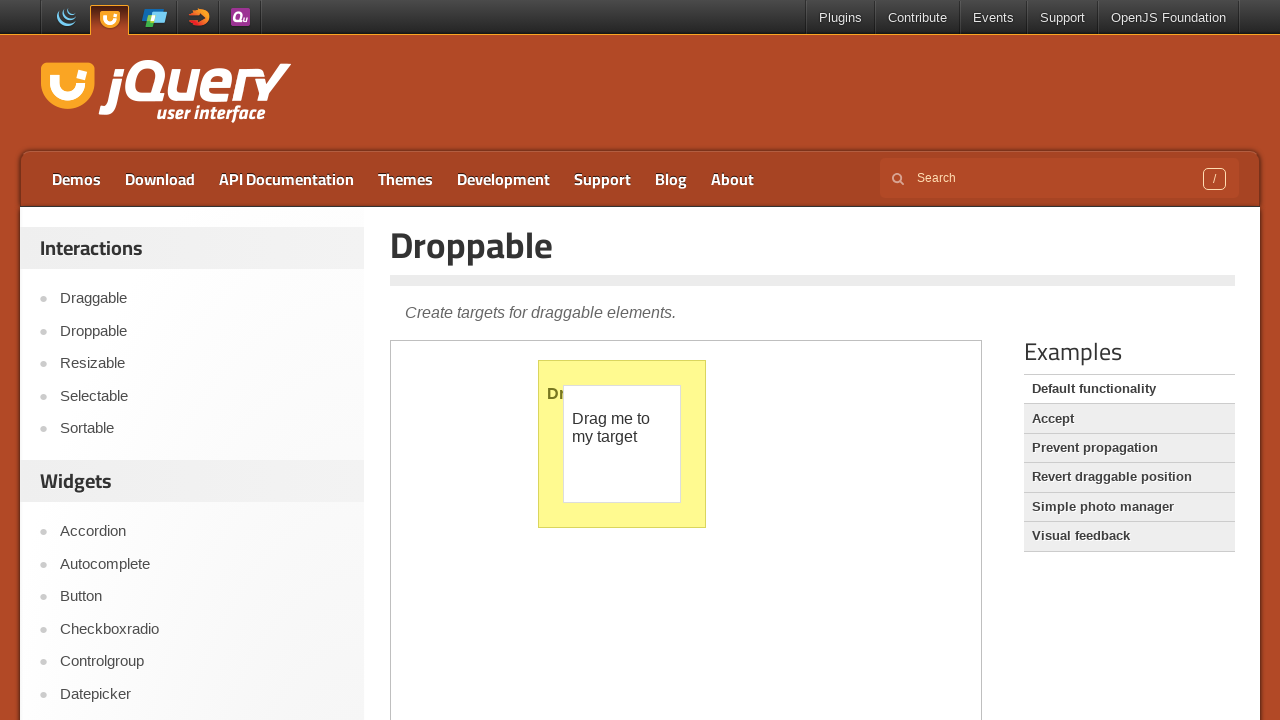

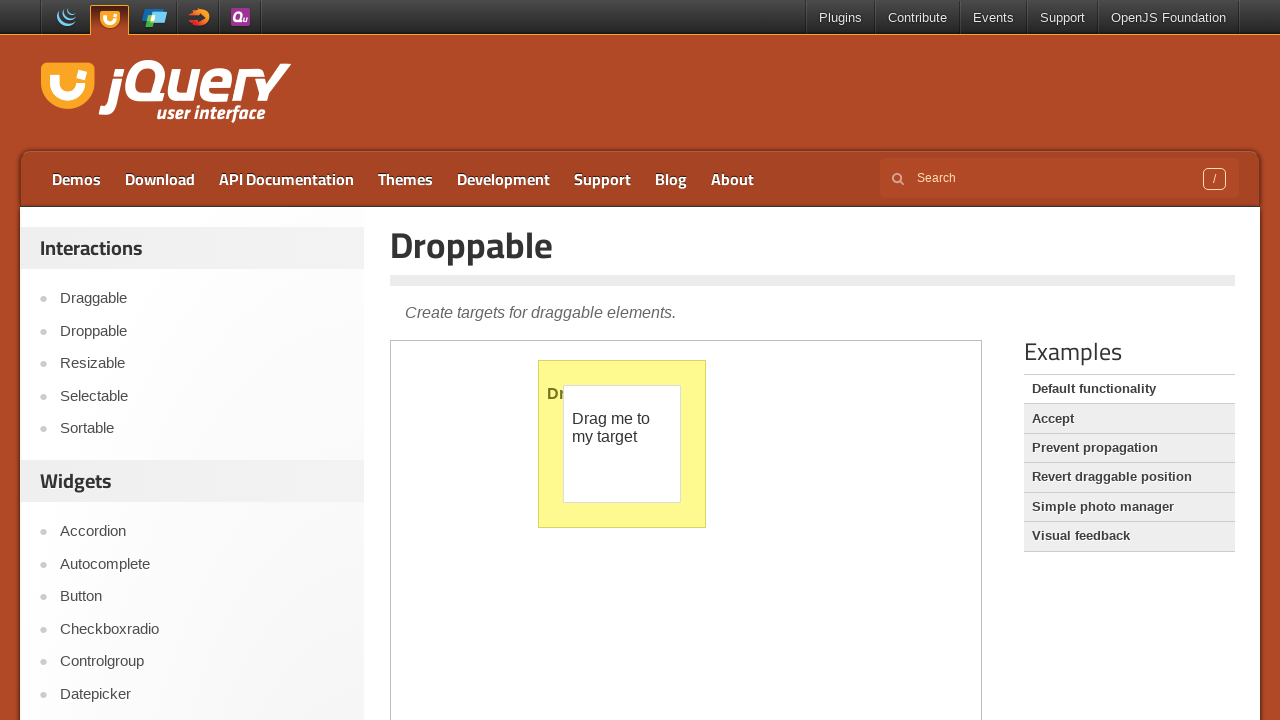